Tests successful user registration by filling all required fields (first name, last name, email, phone, address) and verifying the success message is displayed

Starting URL: https://suninjuly.github.io/registration1.html

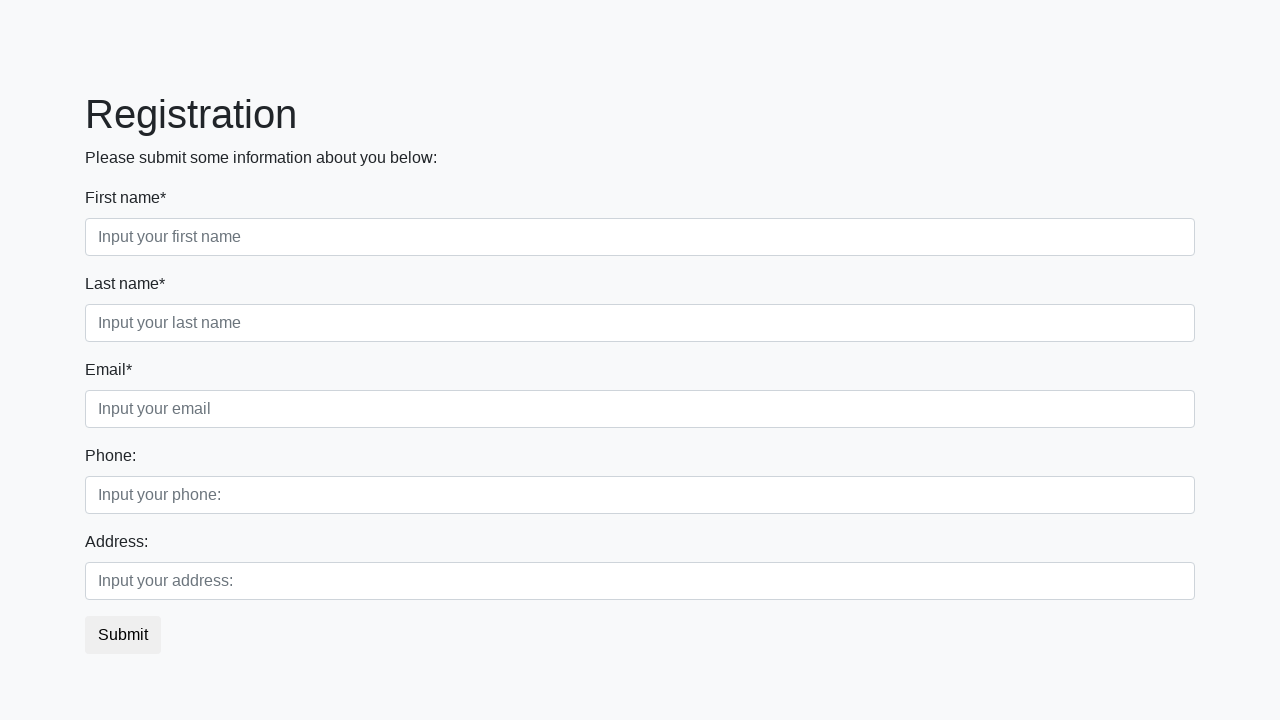

Navigated to registration form page
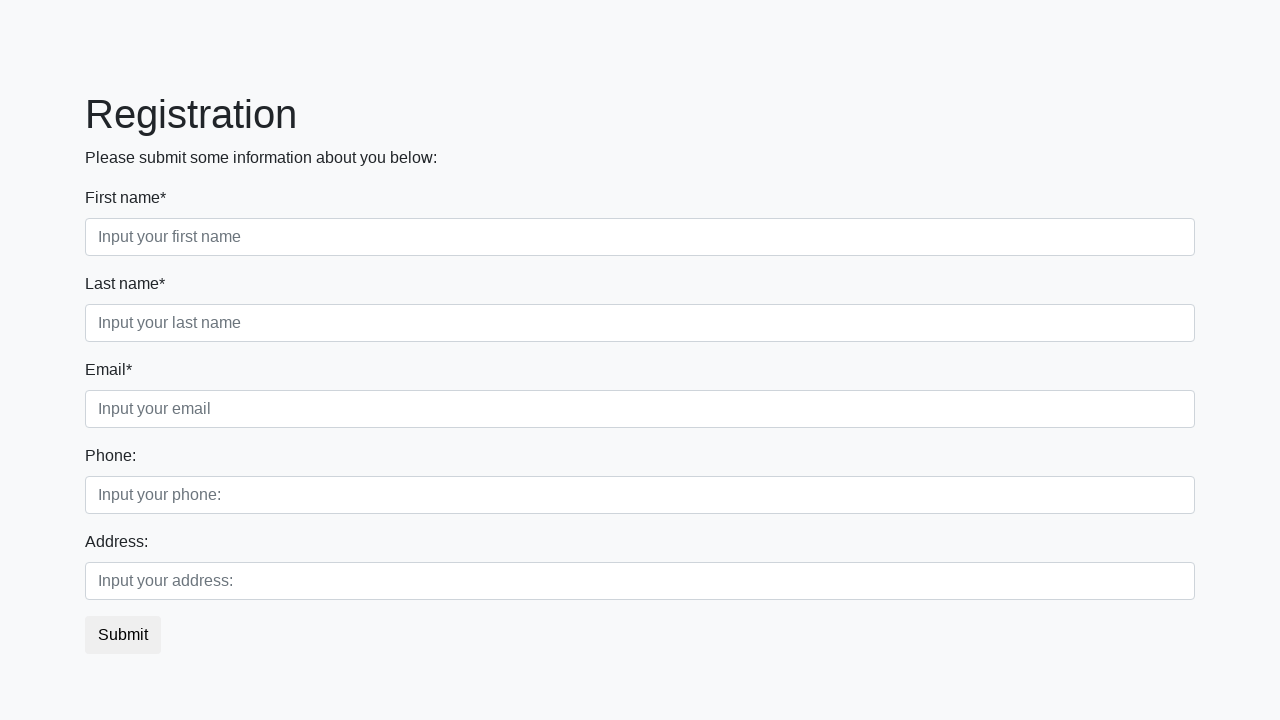

Filled first name field with 'John' on [placeholder='Input your first name']
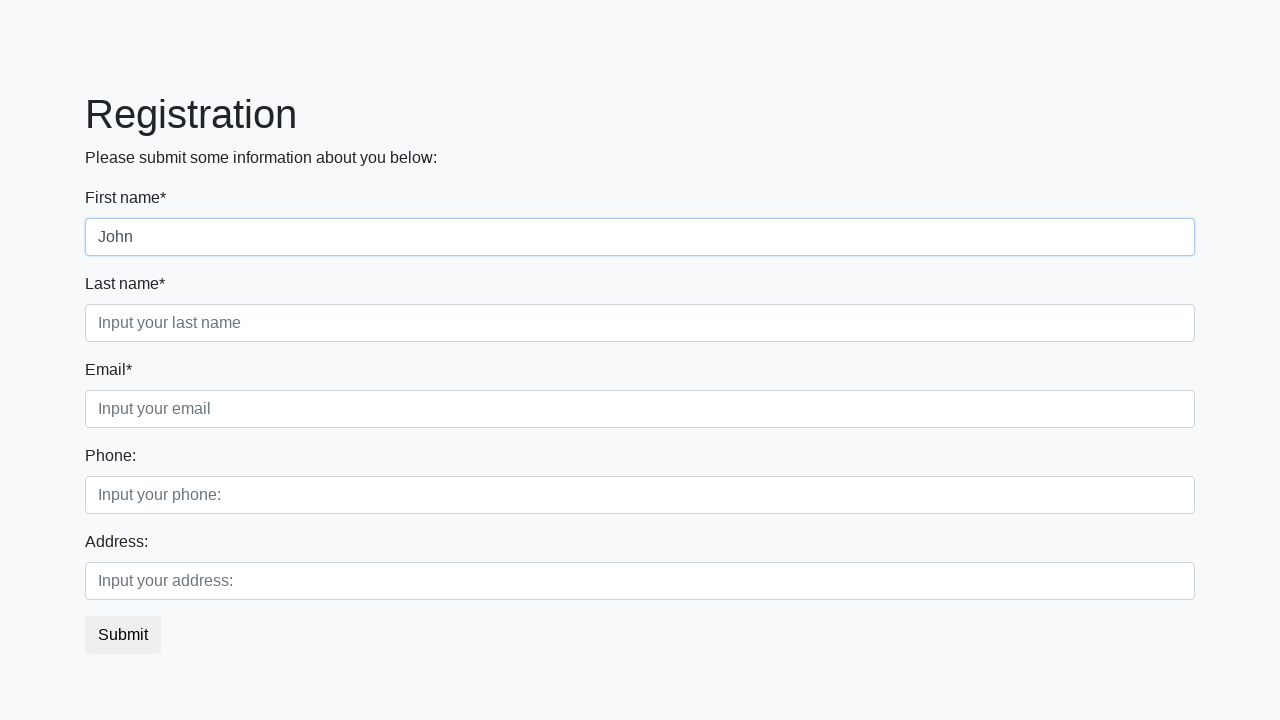

Filled last name field with 'Smith' on [placeholder='Input your last name']
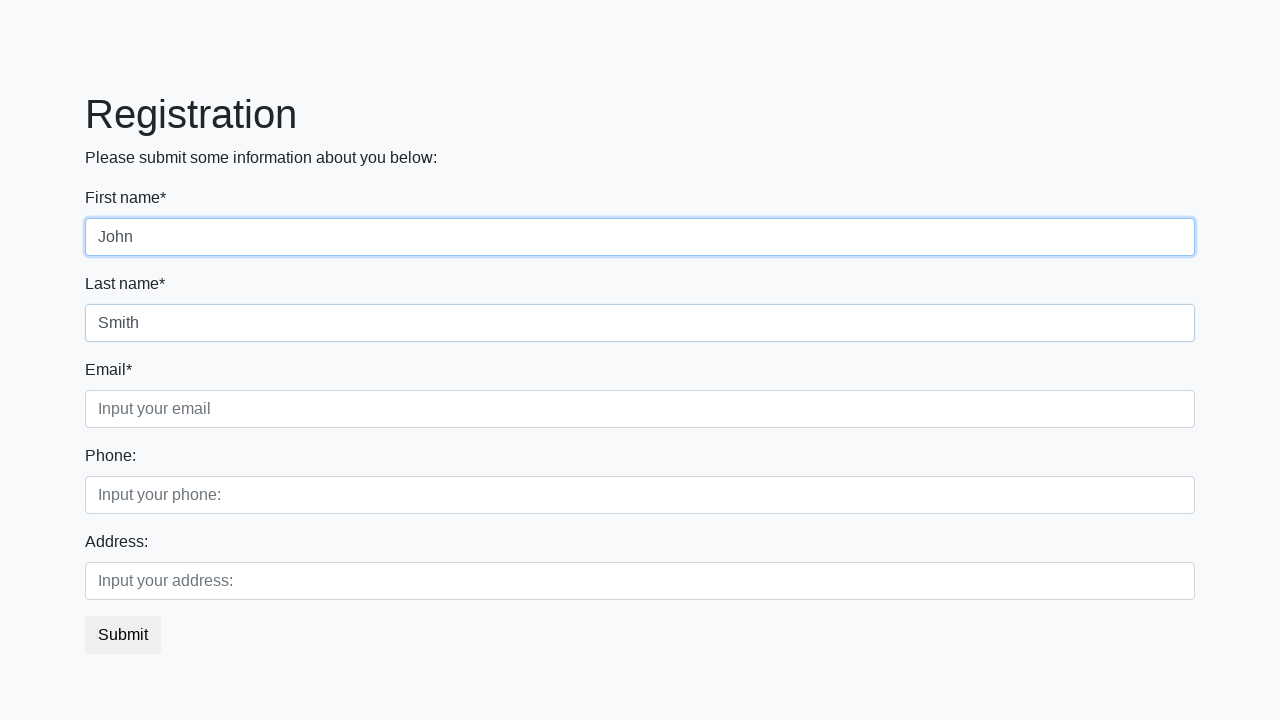

Filled email field with 'jsmith@gmail.com' on .form-control.third
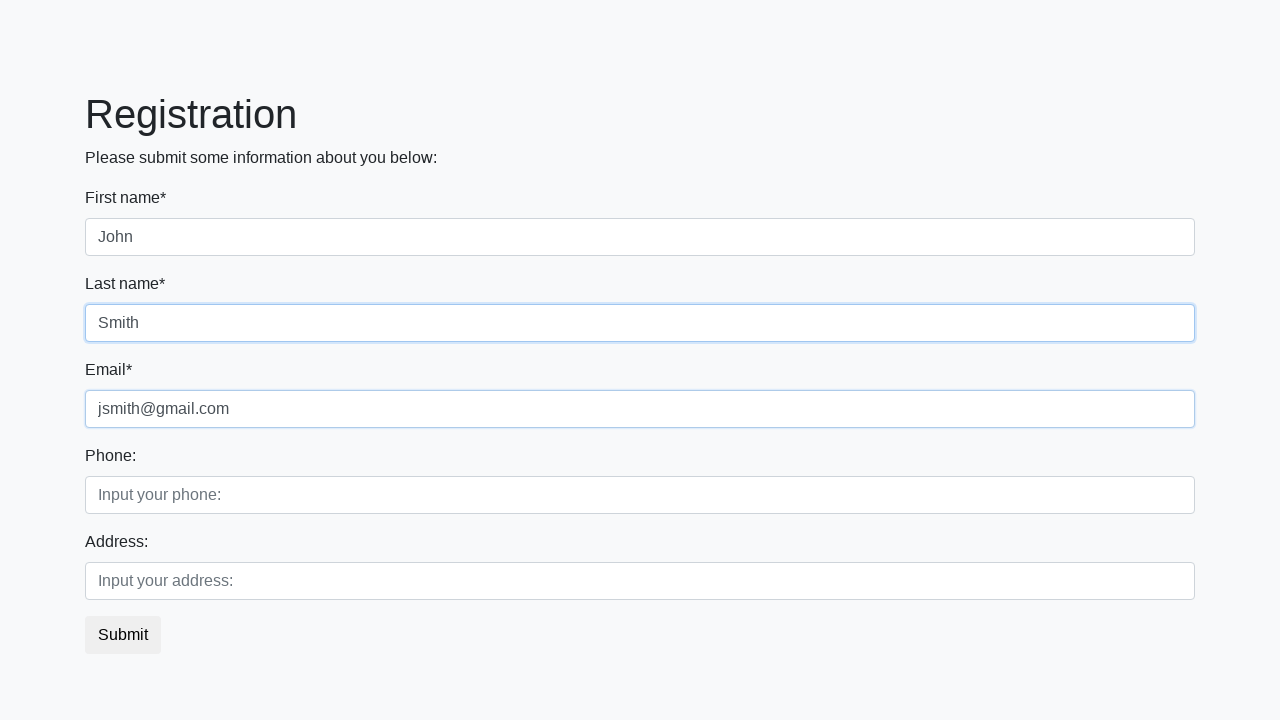

Filled phone field with '1111111111' on [placeholder='Input your phone:']
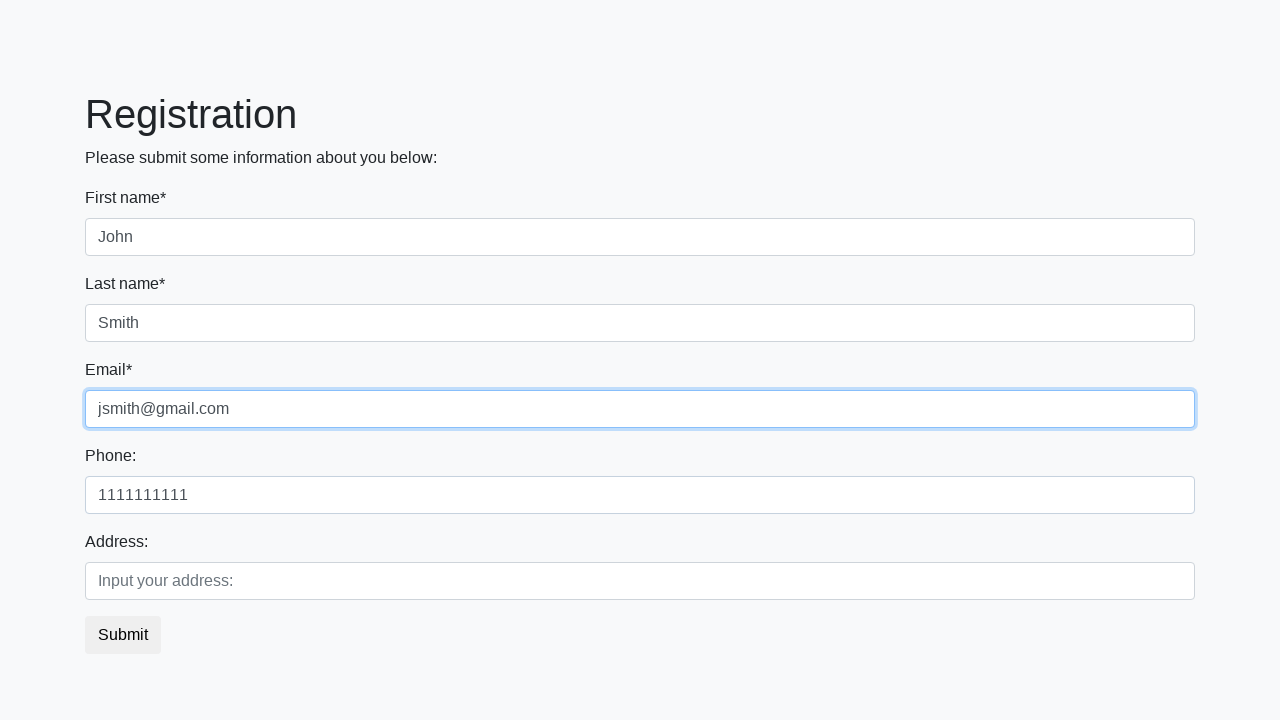

Filled address field with 'fadghshjdd' on [placeholder='Input your address:']
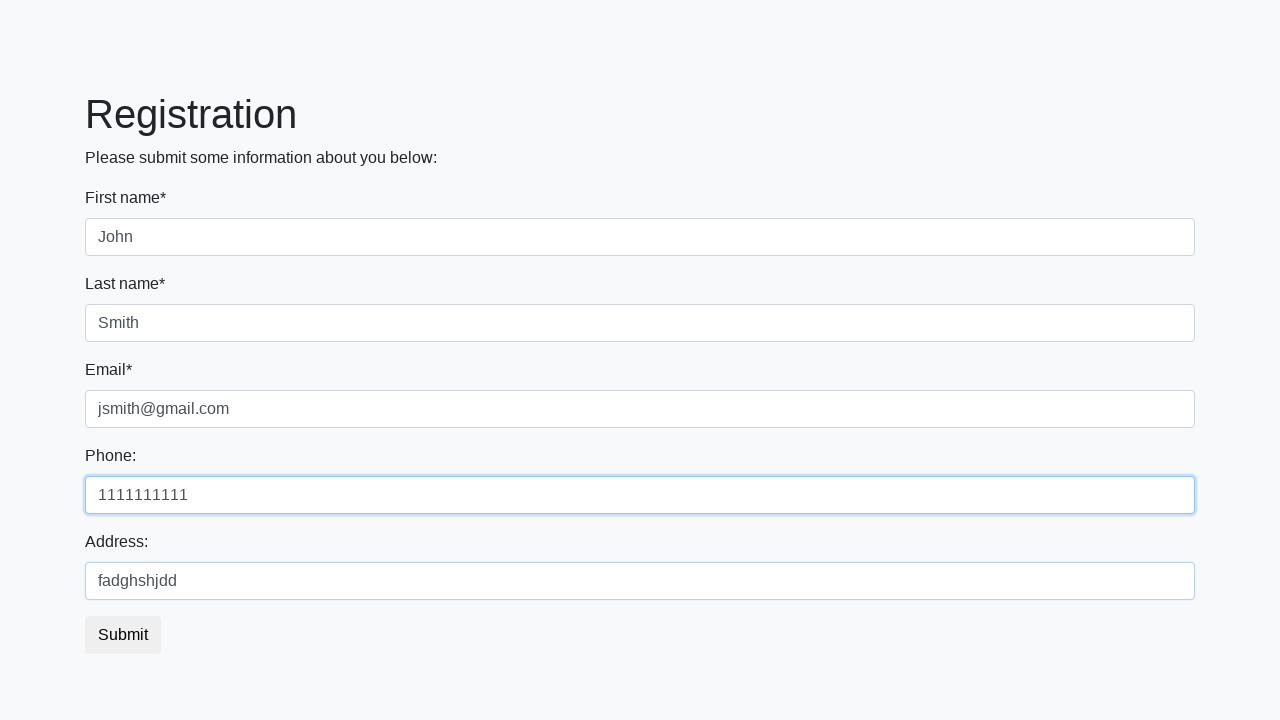

Clicked submit button to register at (123, 635) on [type='submit']
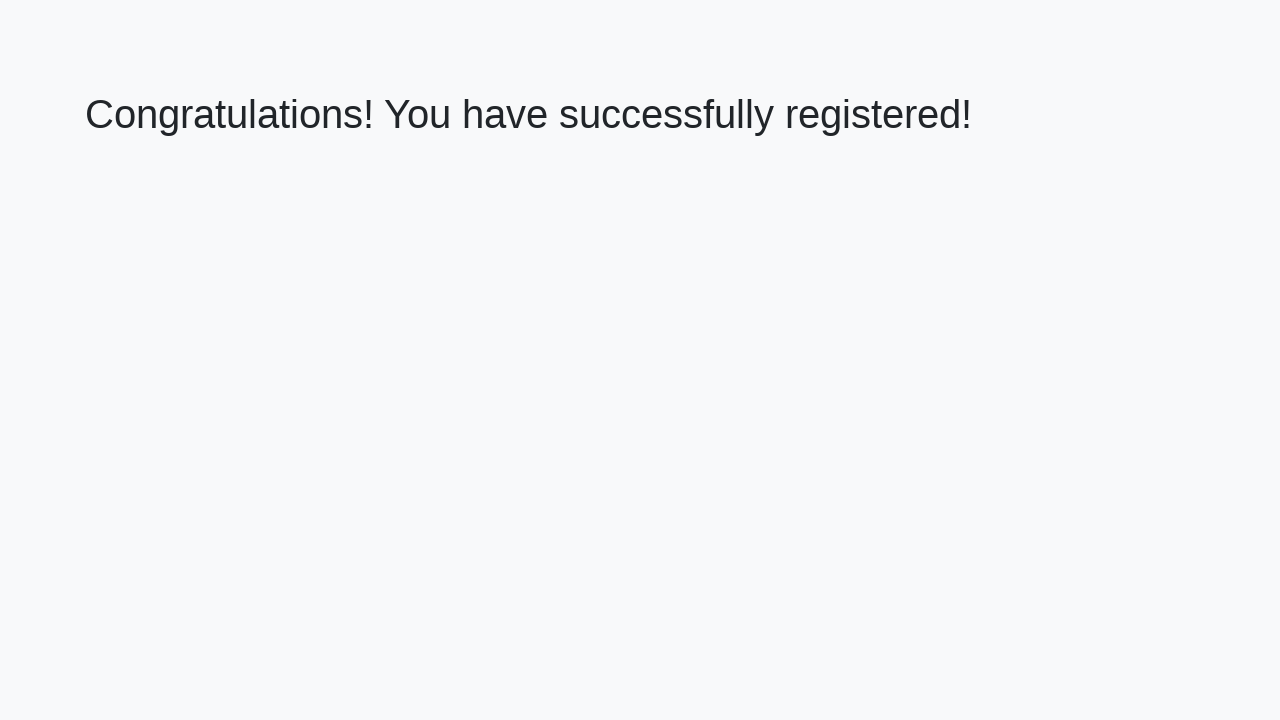

Success message appeared after registration
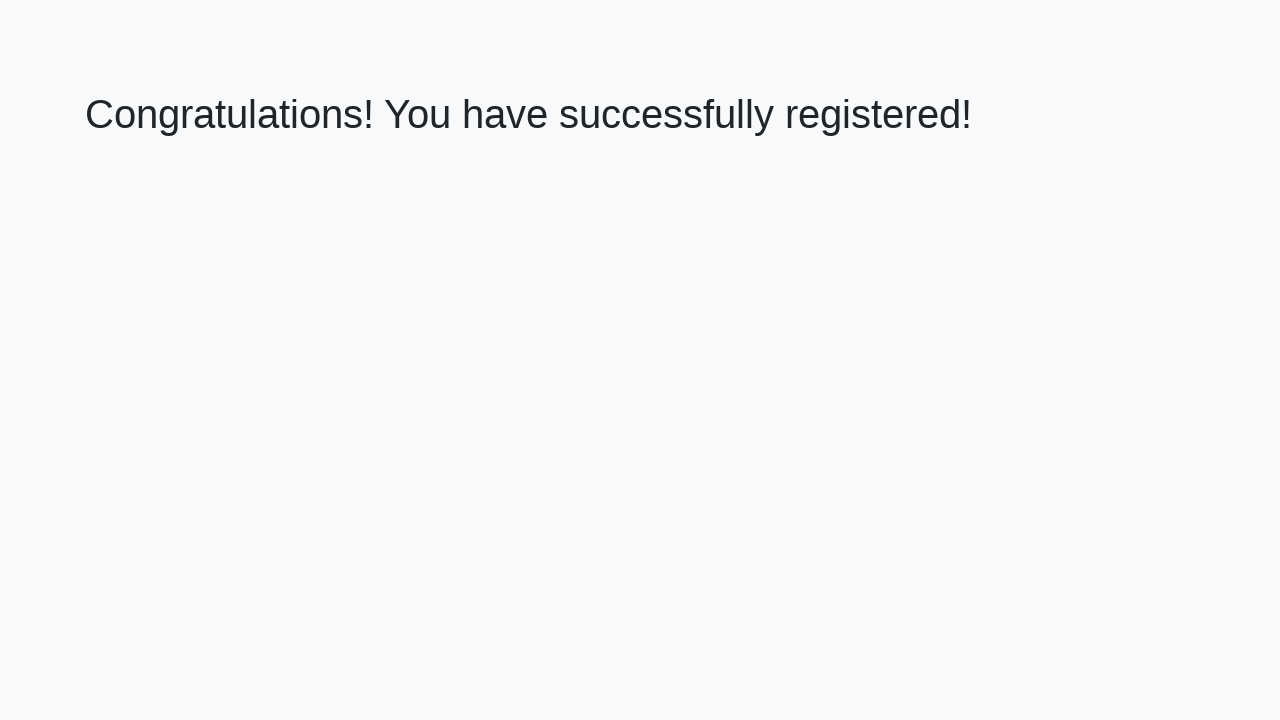

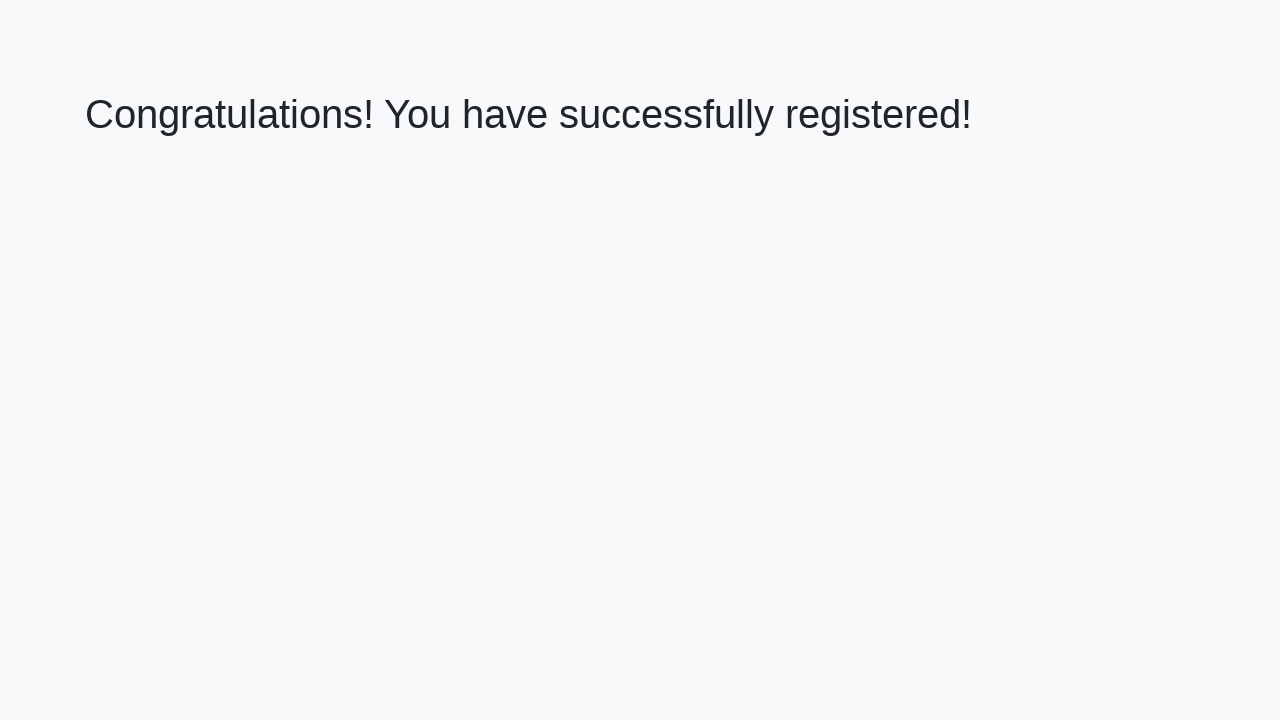